Tests a practice form by filling out name, email, password, selecting gender from dropdown, clicking radio button, entering birthday, and submitting the form.

Starting URL: https://rahulshettyacademy.com/angularpractice/

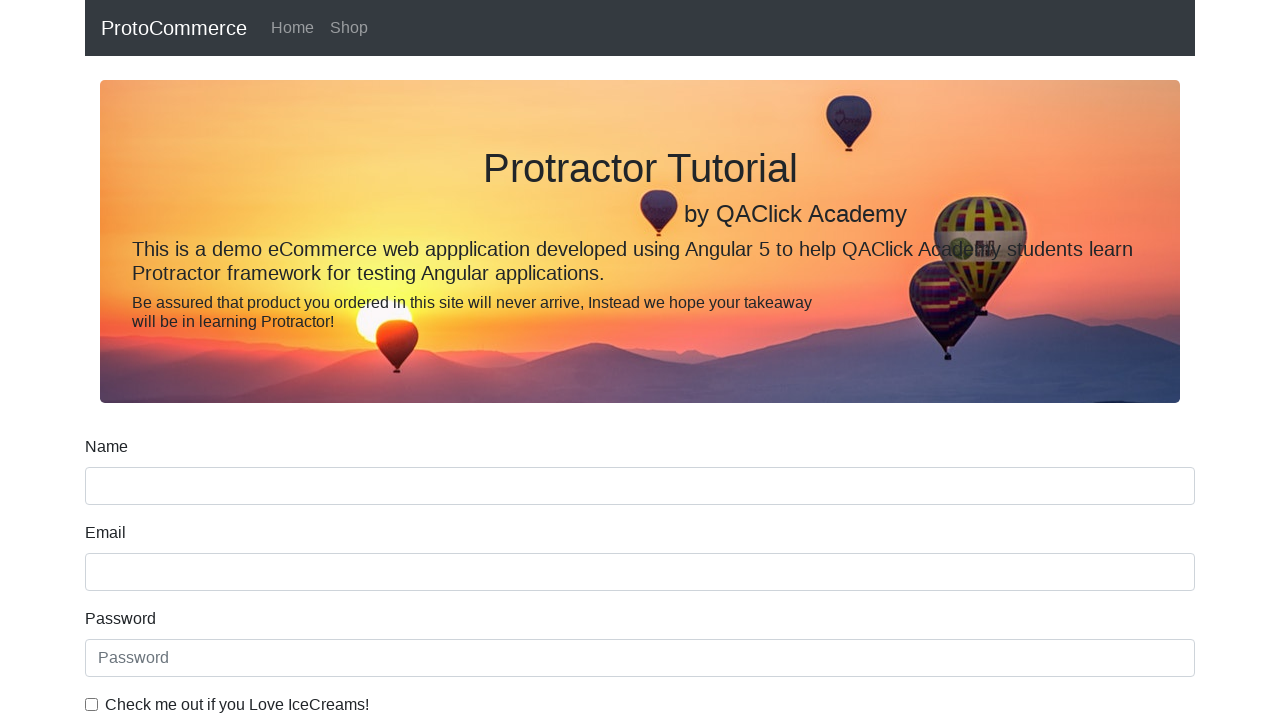

Waited for form to be visible - name input field loaded
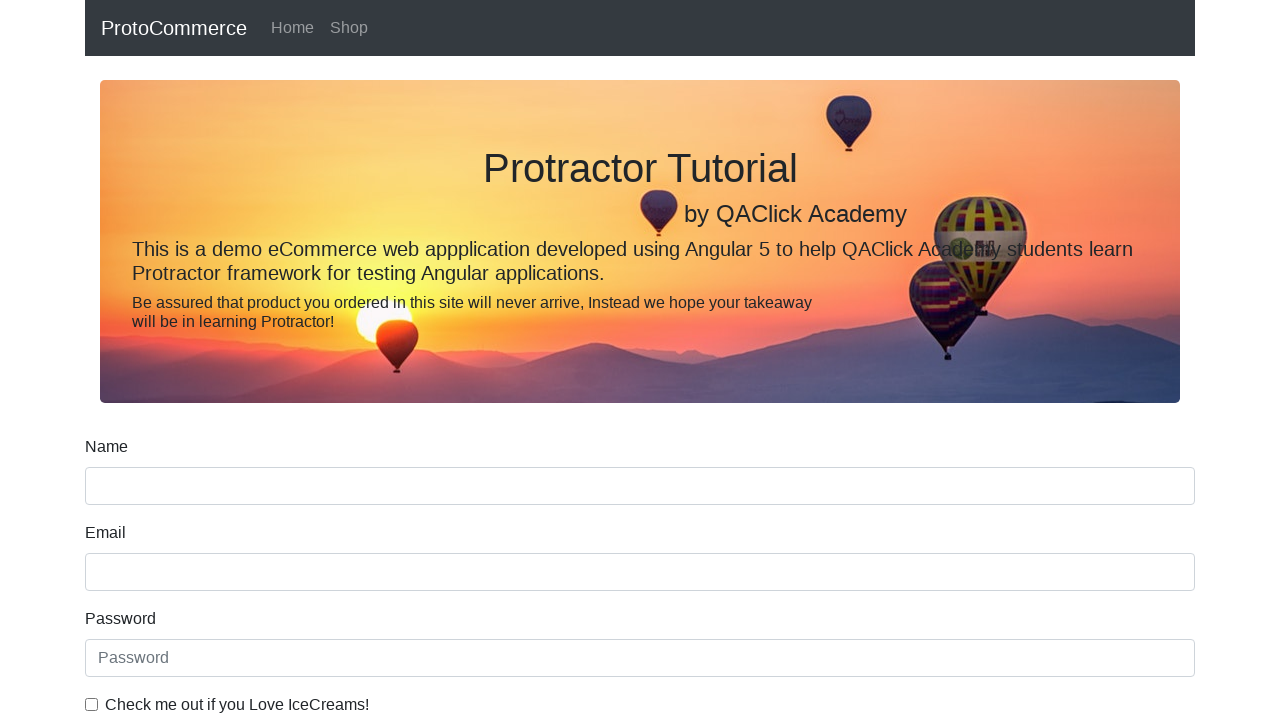

Filled name field with 'Nada Amanatullah' on input[name='name']
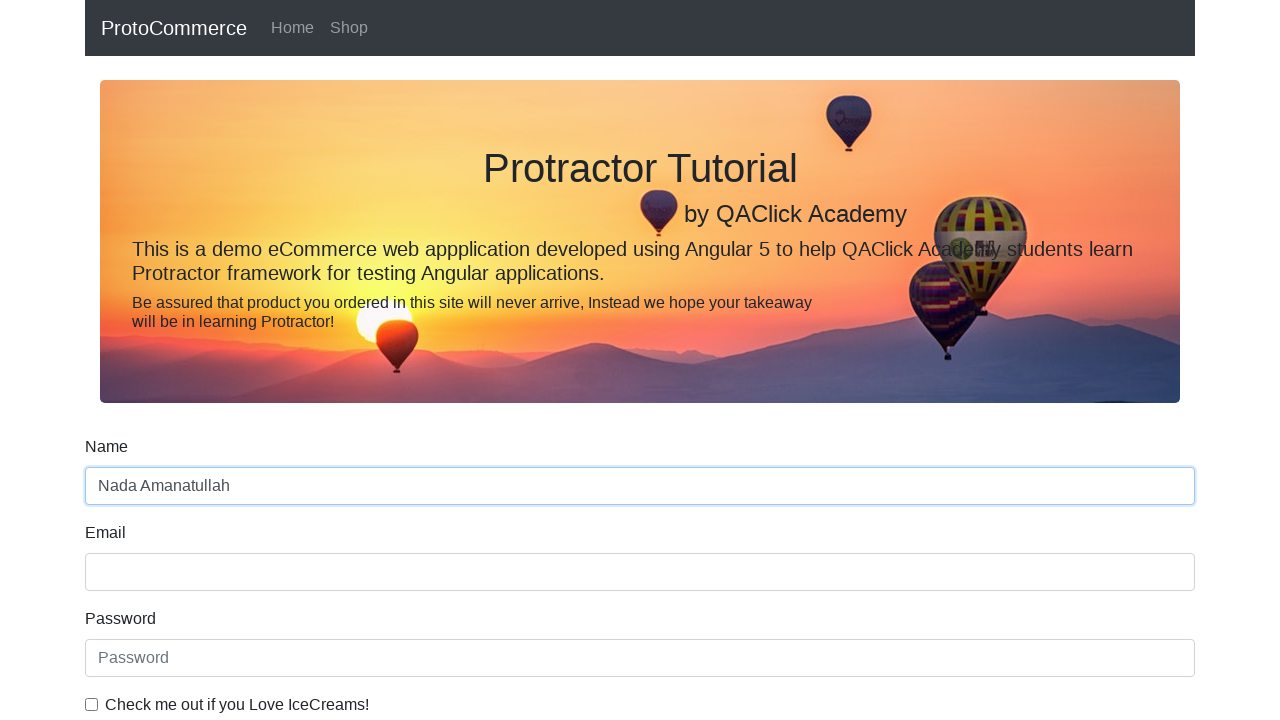

Filled email field with 'nadamanatullah2@gmail.com' on input[name='email']
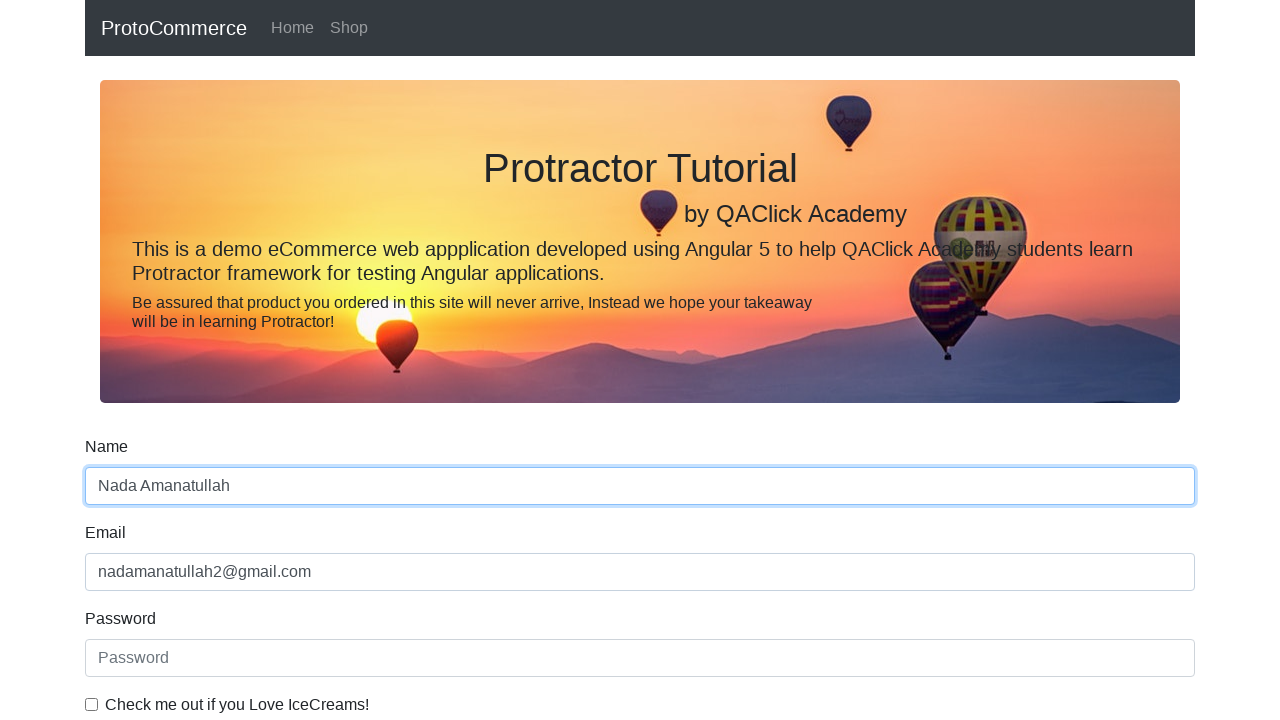

Filled password field with 'AfterOffice' on input[placeholder='Password']
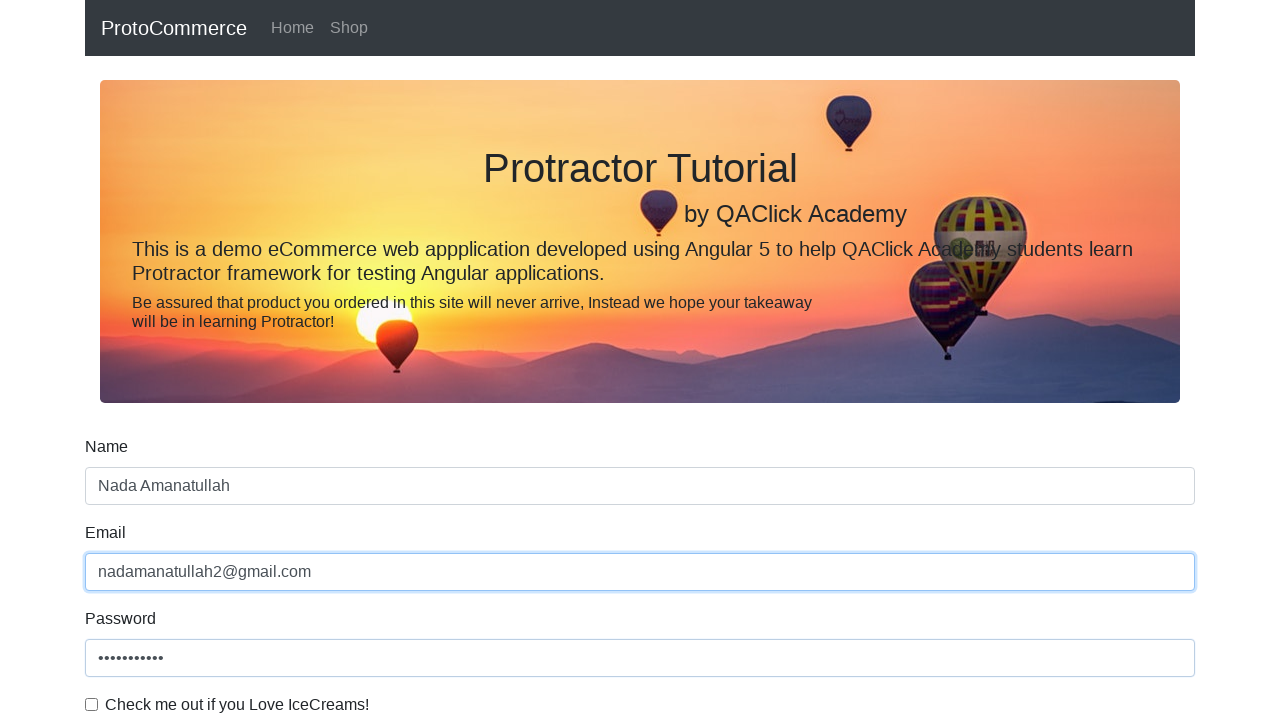

Clicked example checkbox at (92, 704) on #exampleCheck1
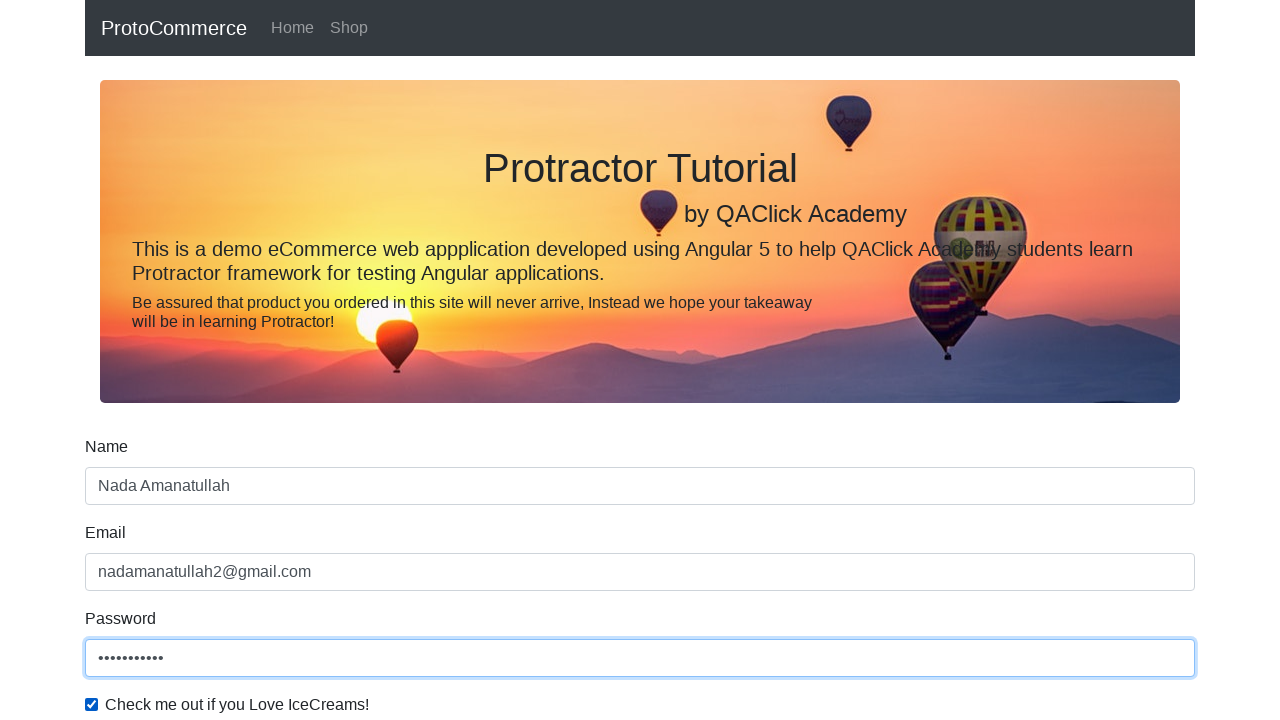

Selected 'Female' from gender dropdown on #exampleFormControlSelect1
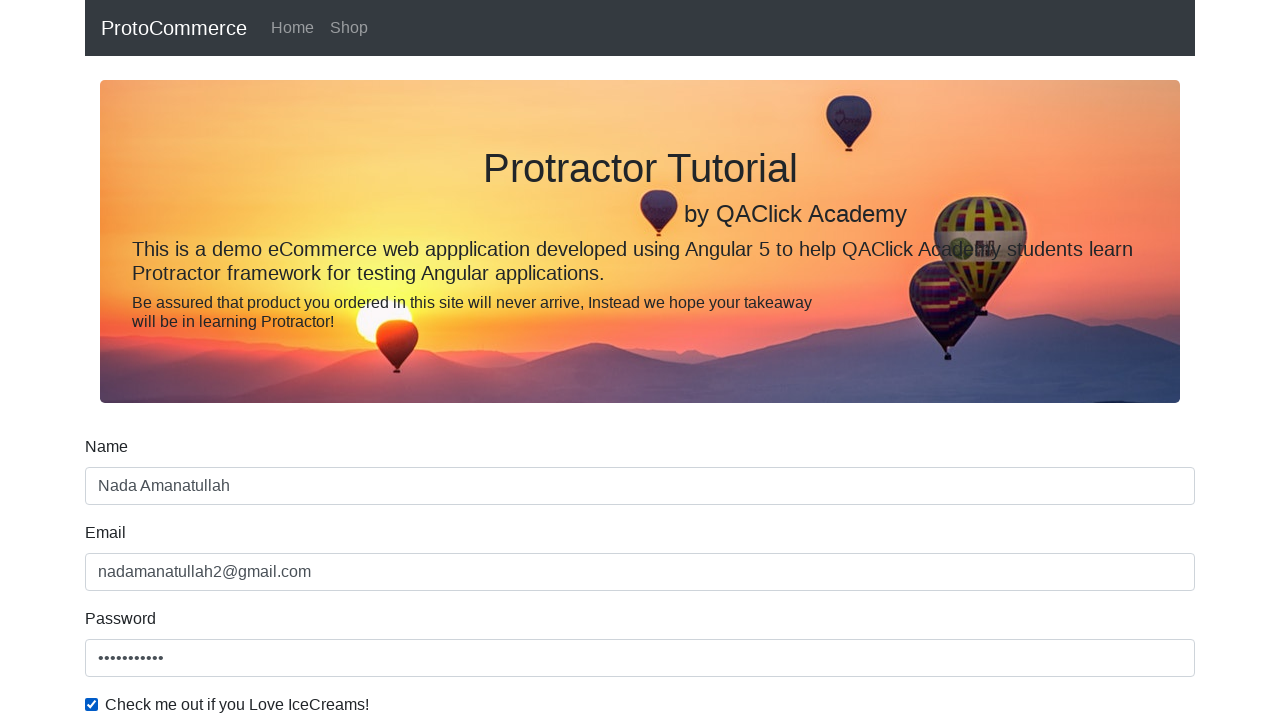

Clicked radio button for employment status at (238, 360) on #inlineRadio1
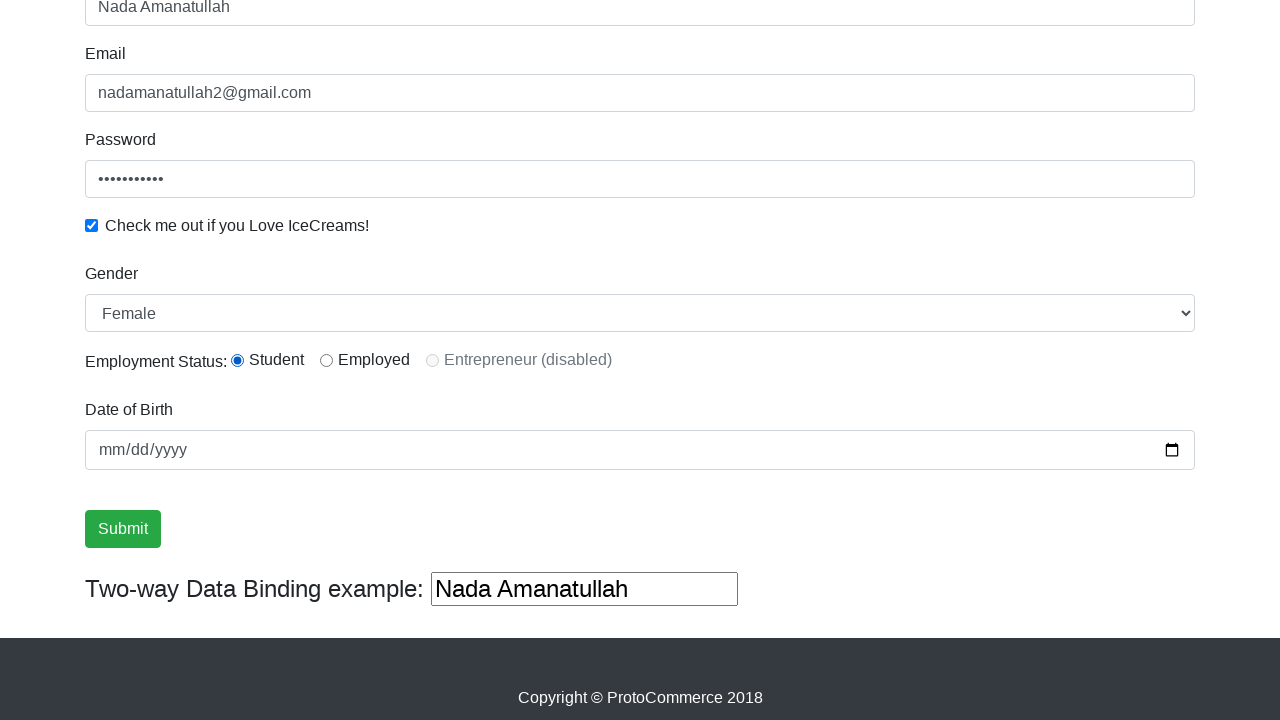

Filled birthday field with '2000-06-11' on input[name='bday']
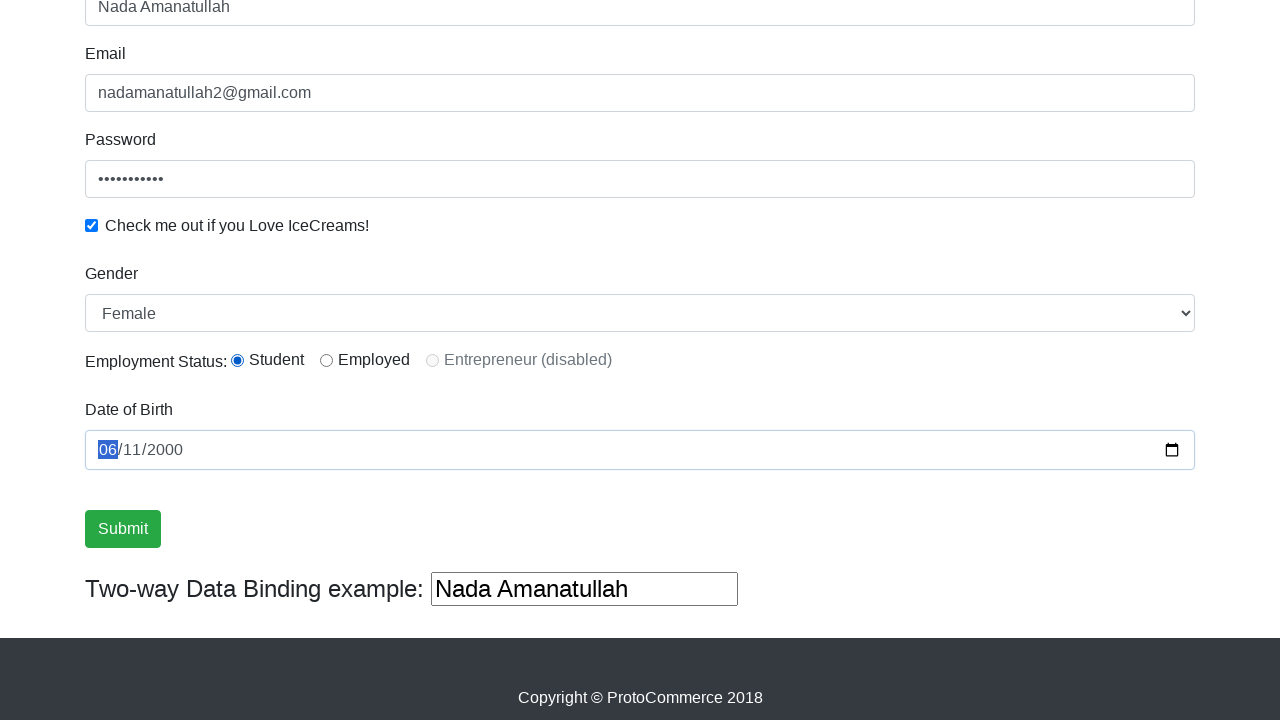

Clicked submit button to complete form submission at (123, 529) on input.btn-success
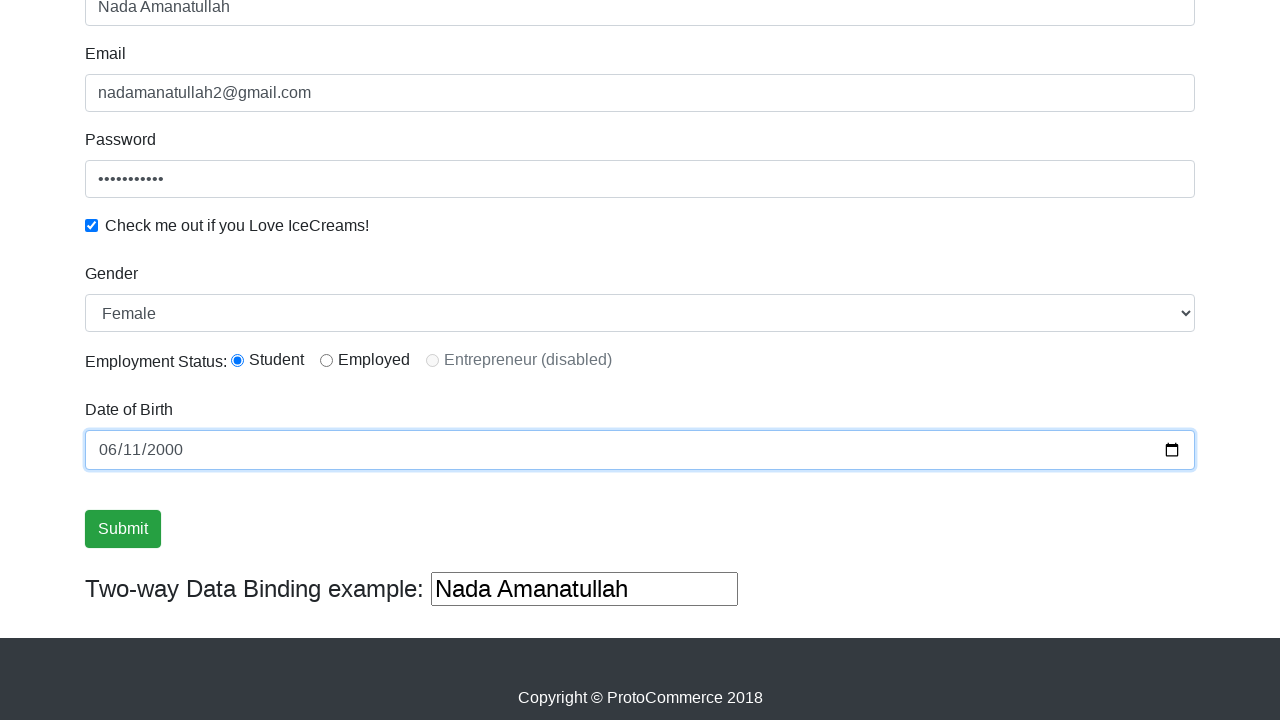

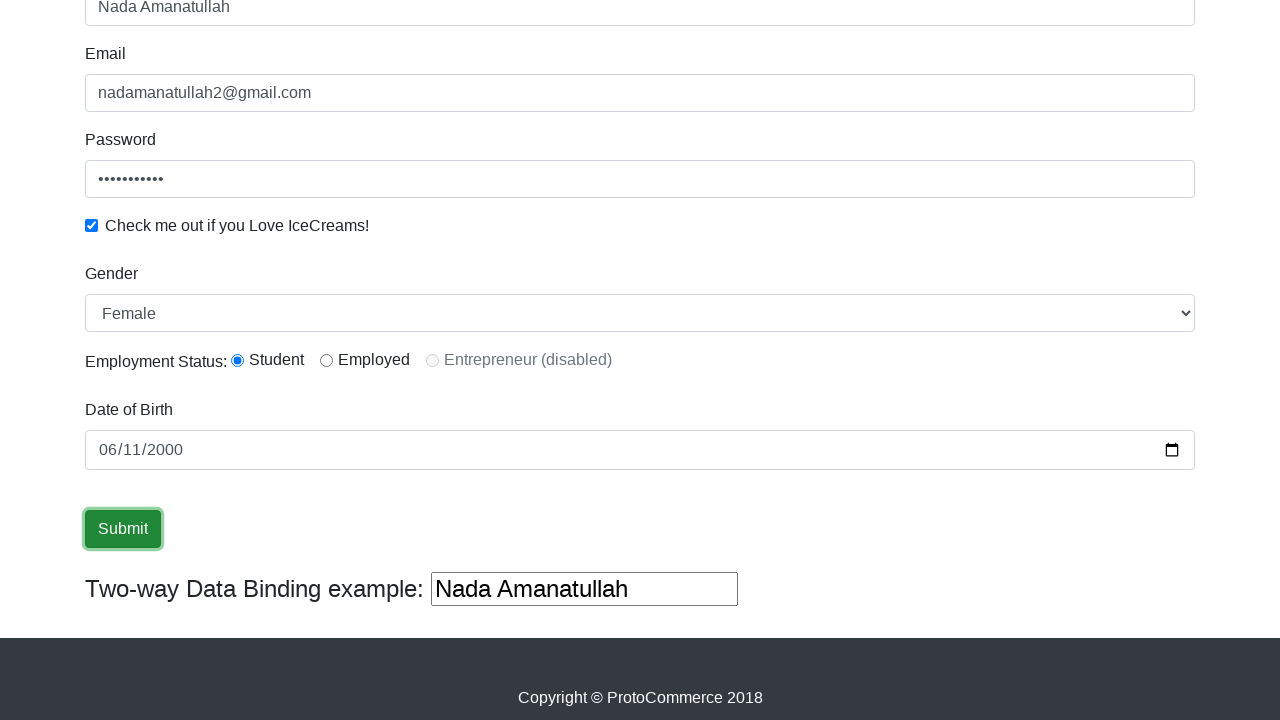